Tests navigation on a football statistics website by clicking the "All matches" button and selecting a country from the dropdown menu to filter match results.

Starting URL: https://www.adamchoi.co.uk/teamgoals/detailed

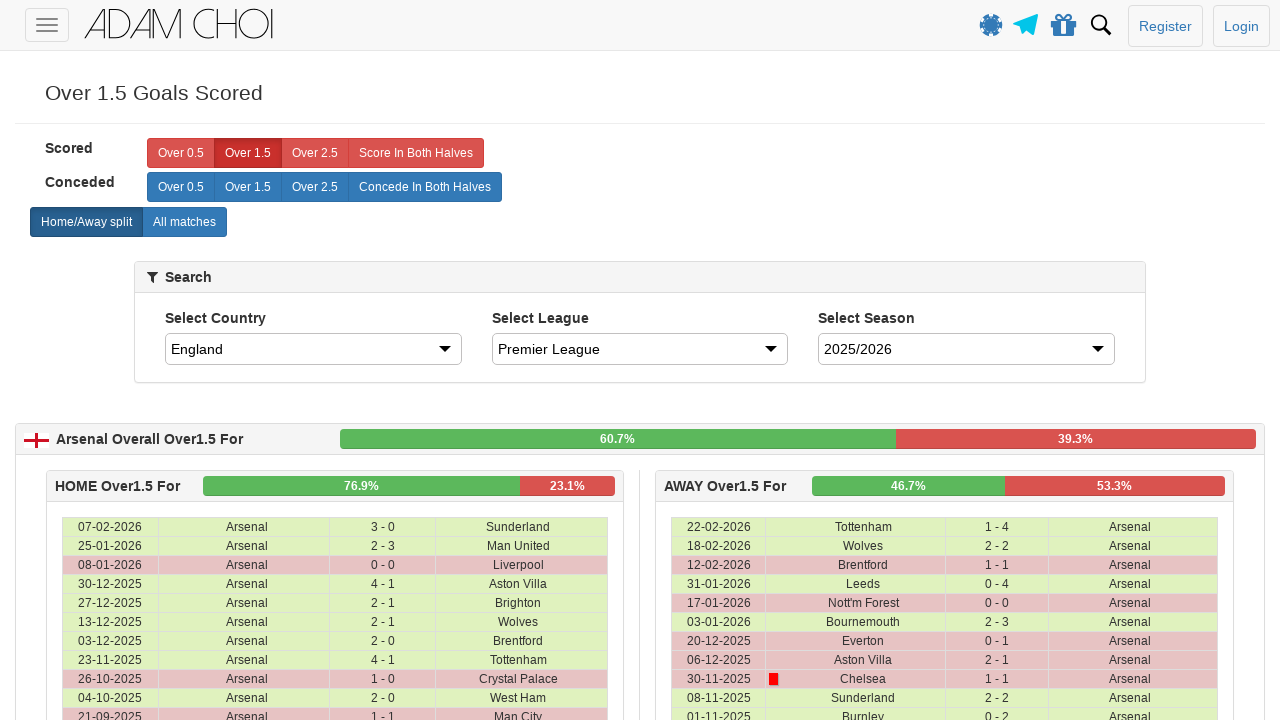

Clicked the 'All matches' button at (184, 222) on xpath=//label[@analytics-event="All matches"]
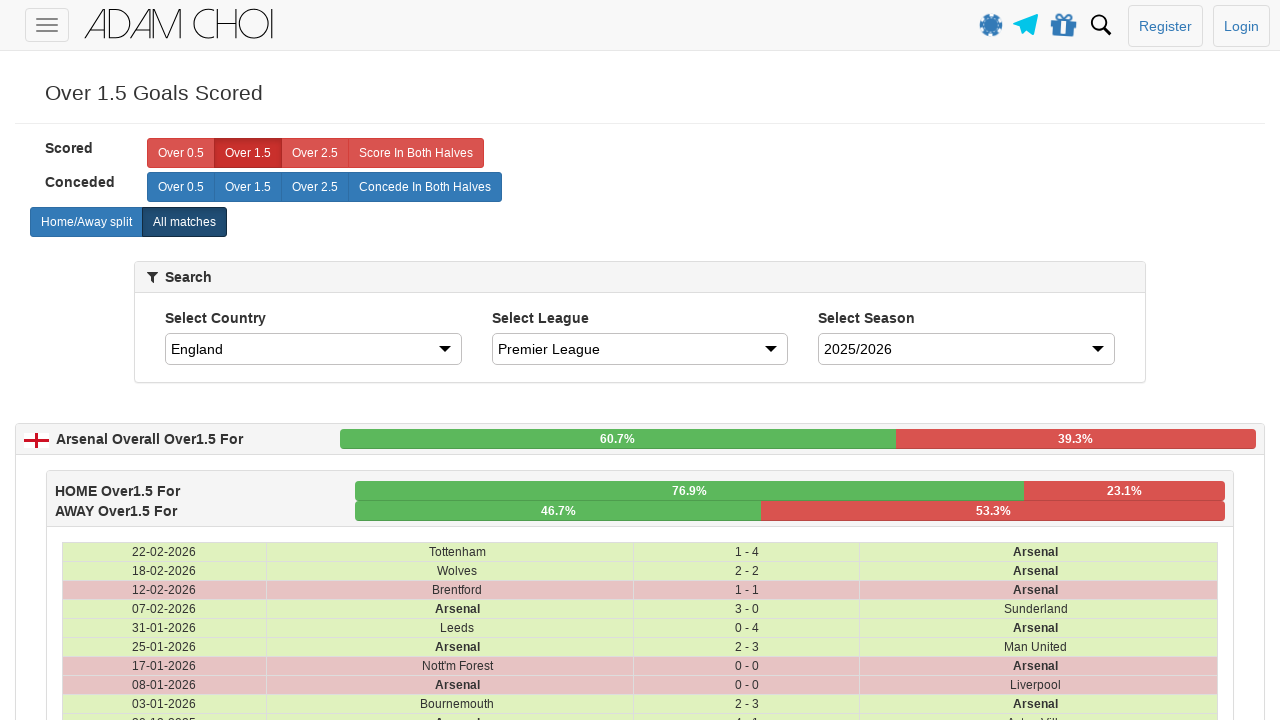

Waited for page to load after clicking 'All matches'
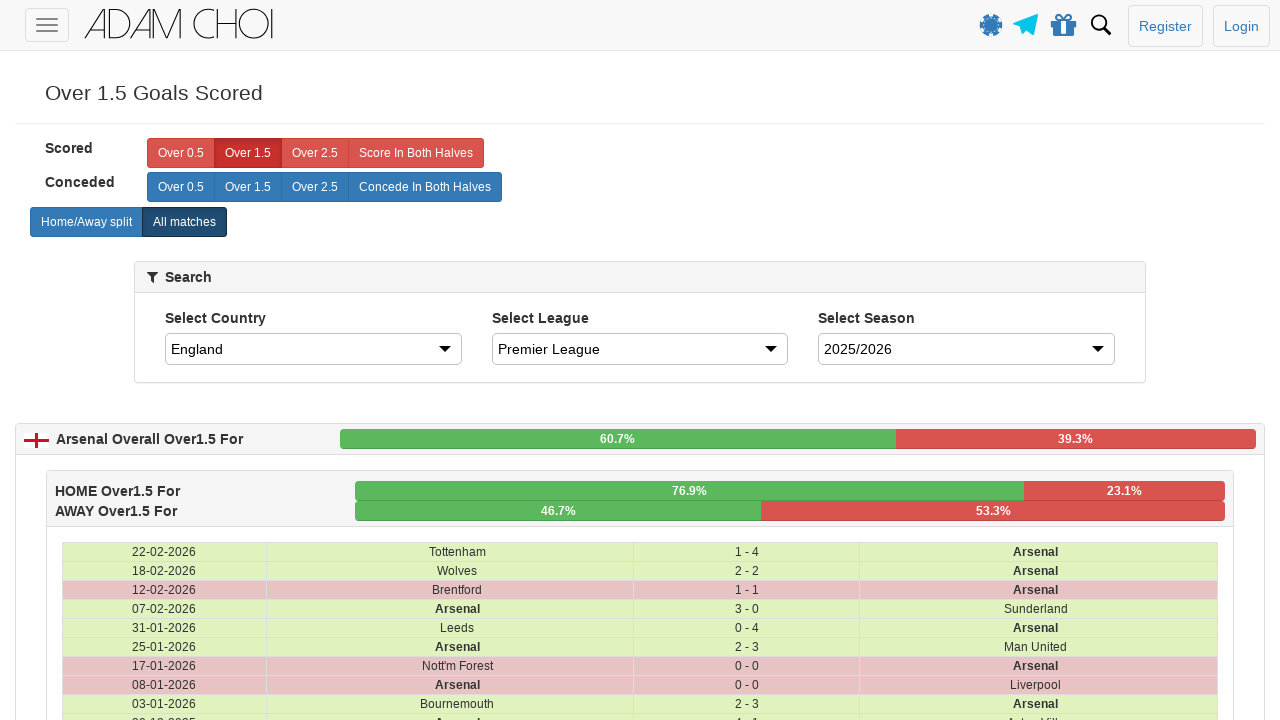

Selected 'Spain' from the country dropdown on #country
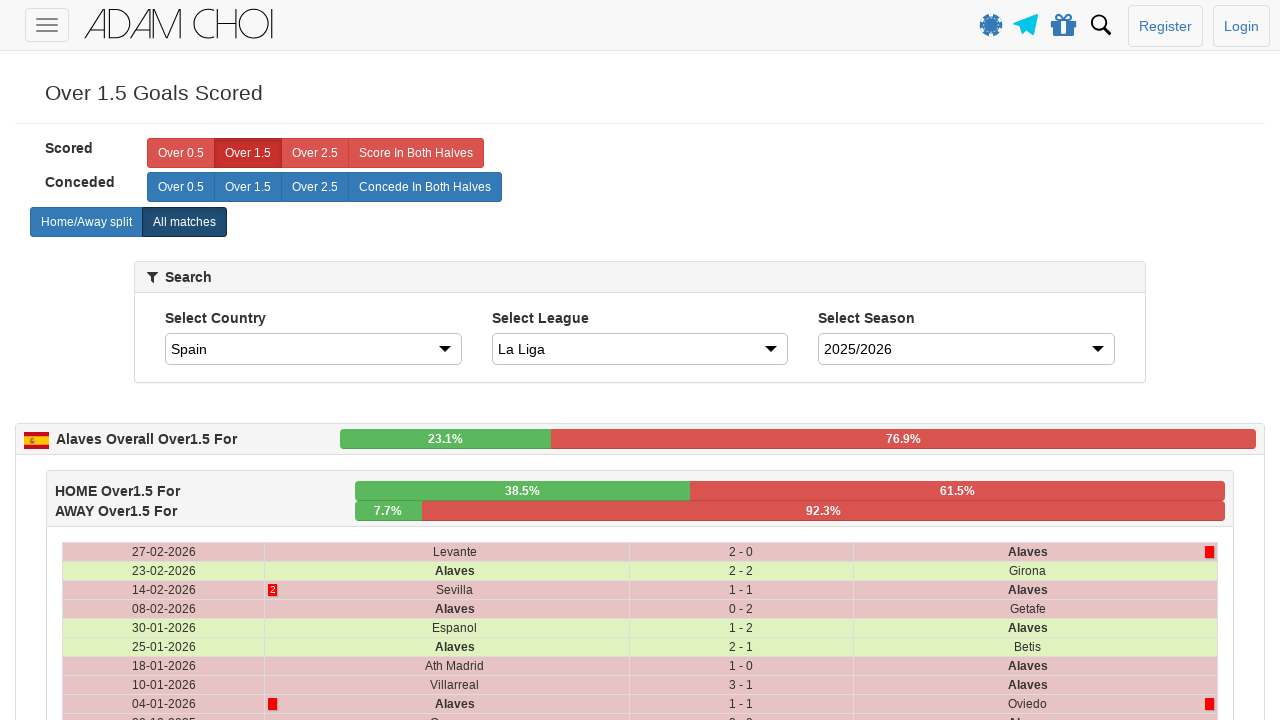

Waited for filtered match results to load
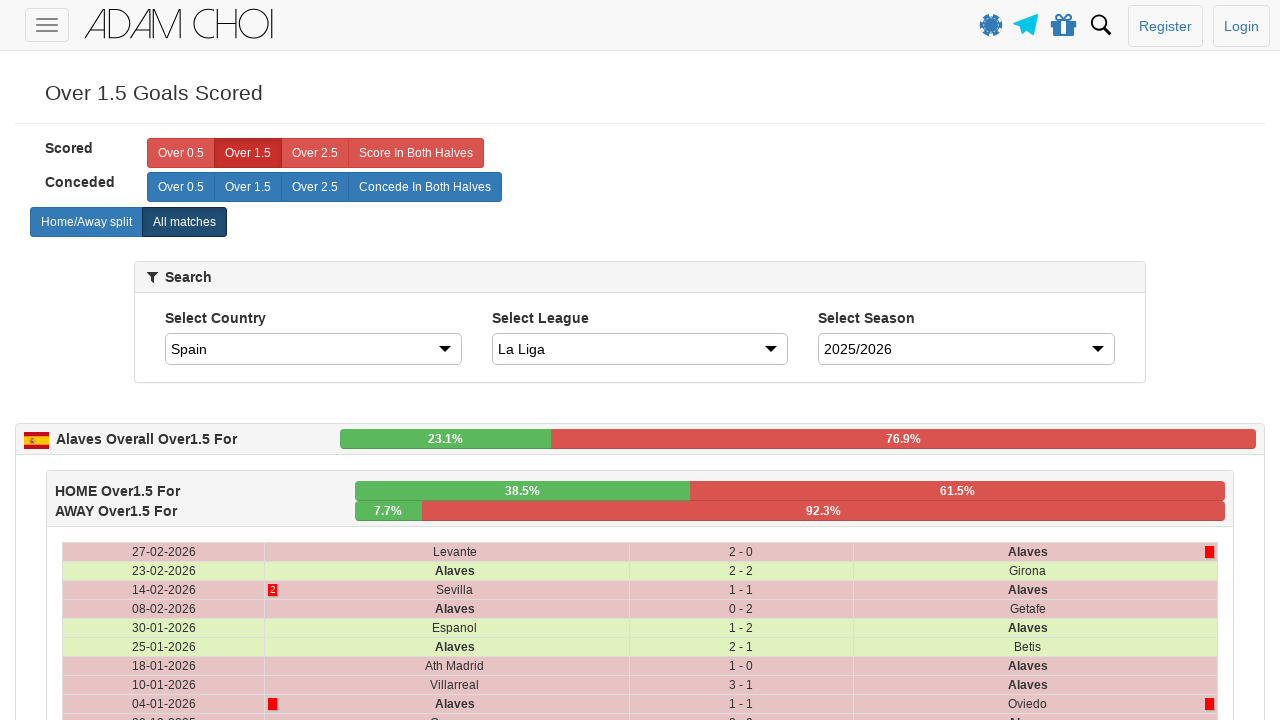

Verified that match data table rows are present
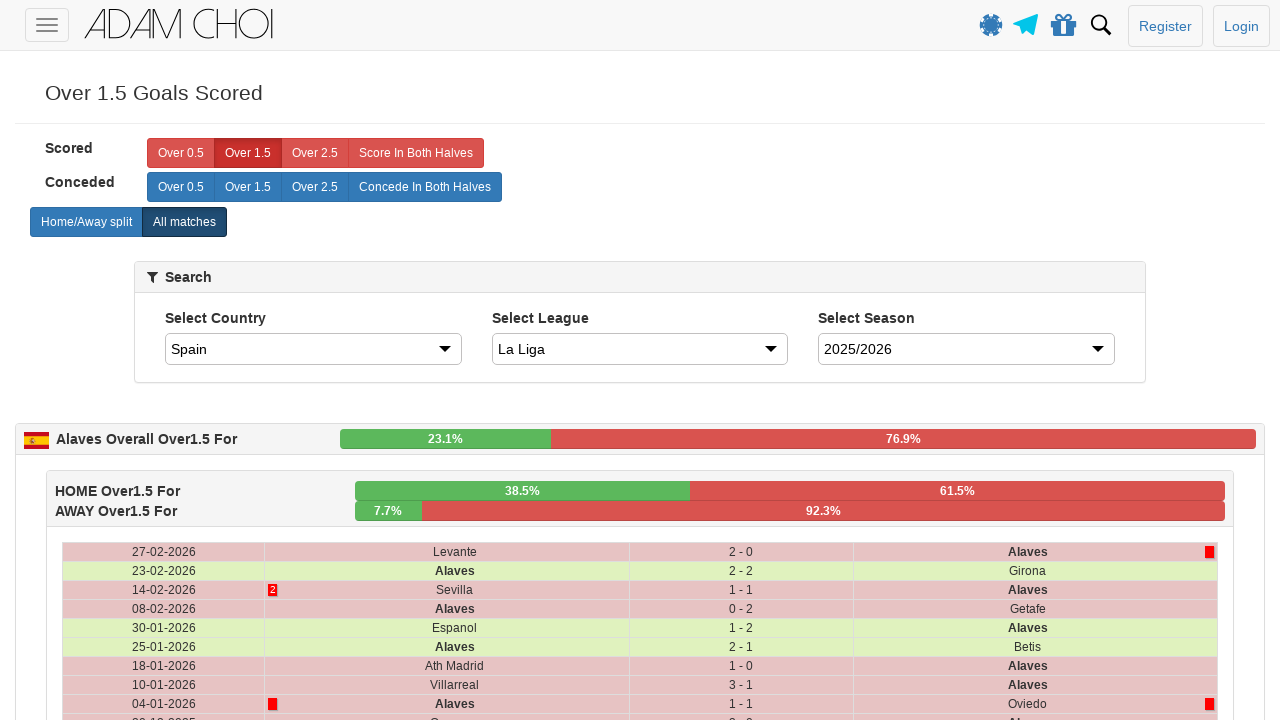

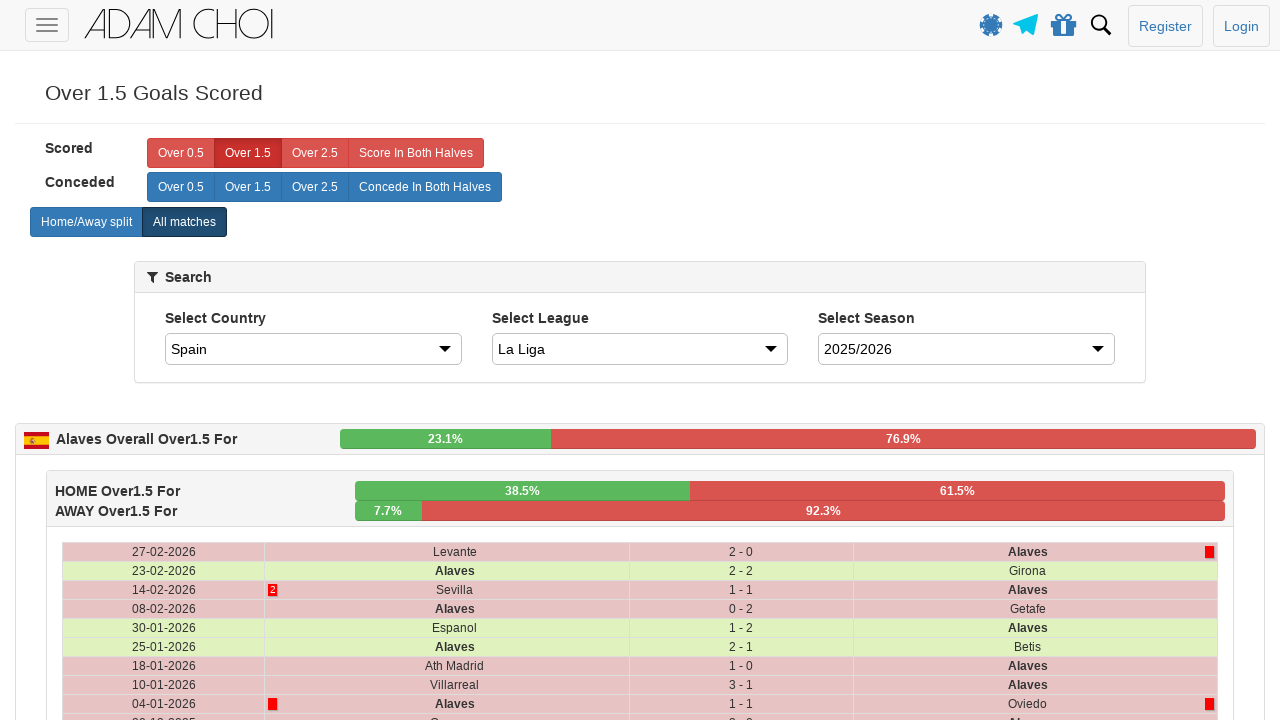